Tests checkbox functionality by clicking on a checkbox element

Starting URL: https://rahulshettyacademy.com/AutomationPractice/

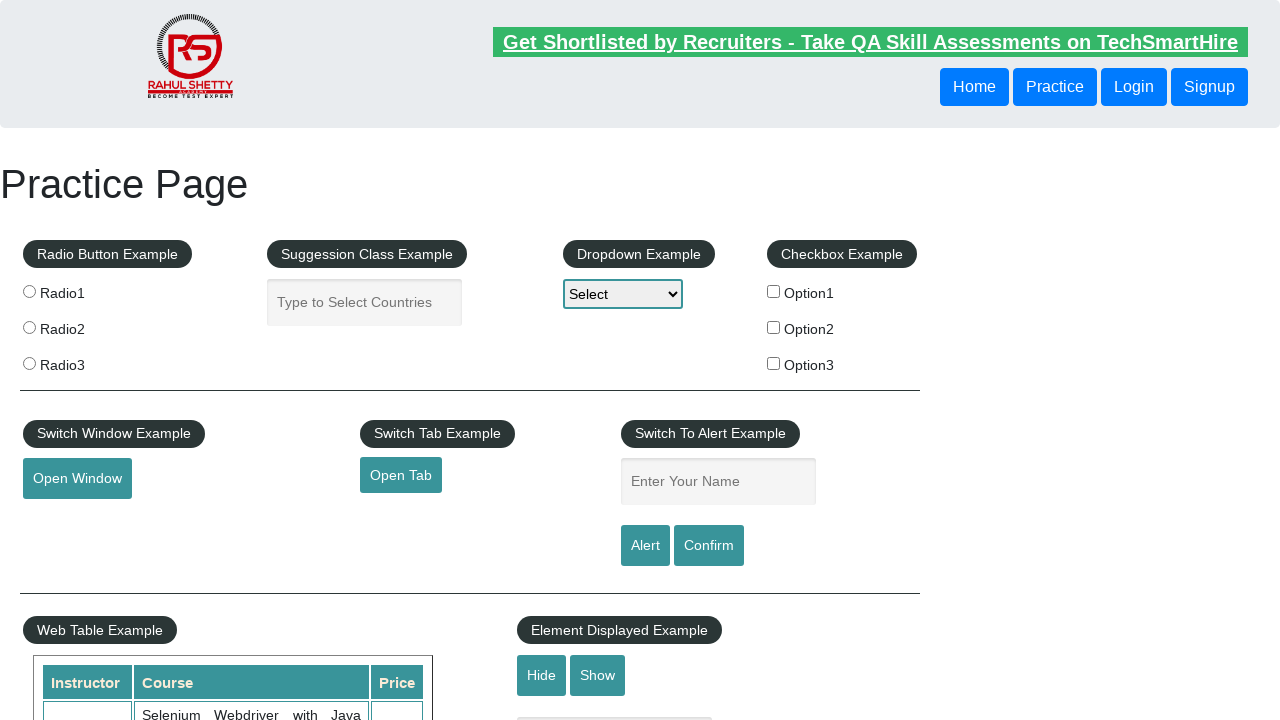

Clicked on checkbox option 1 at (774, 291) on input#checkBoxOption1
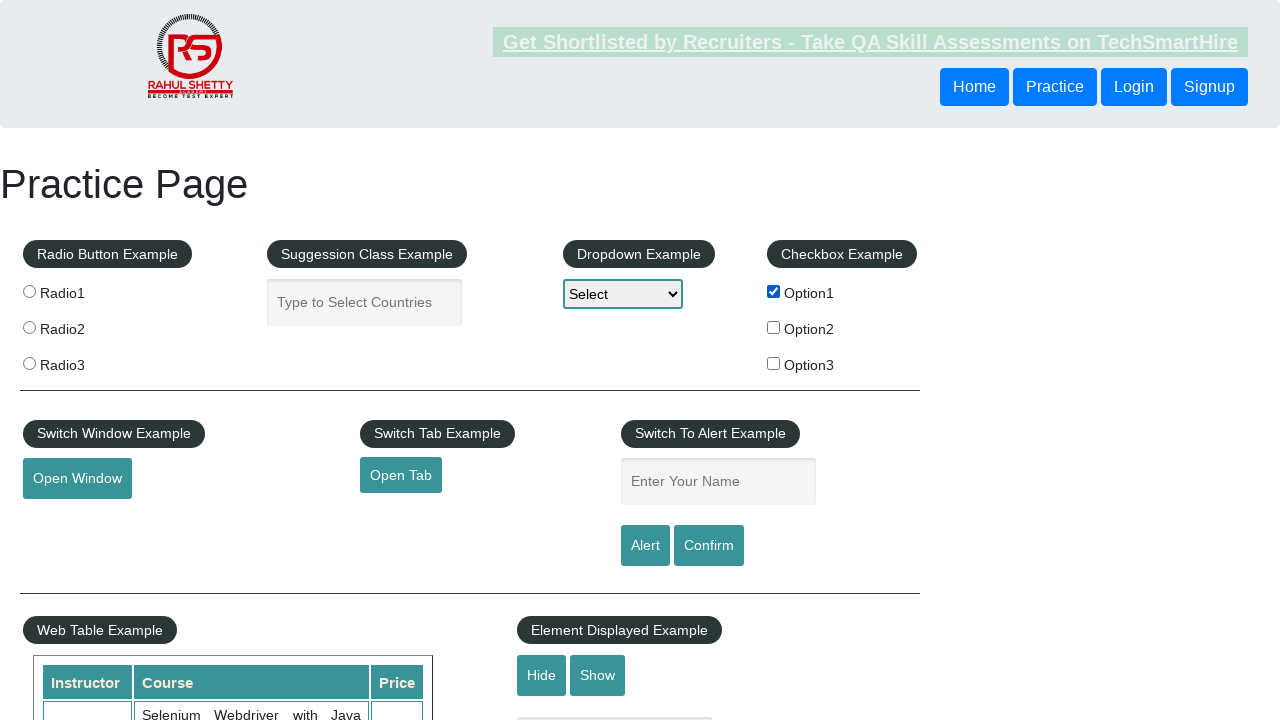

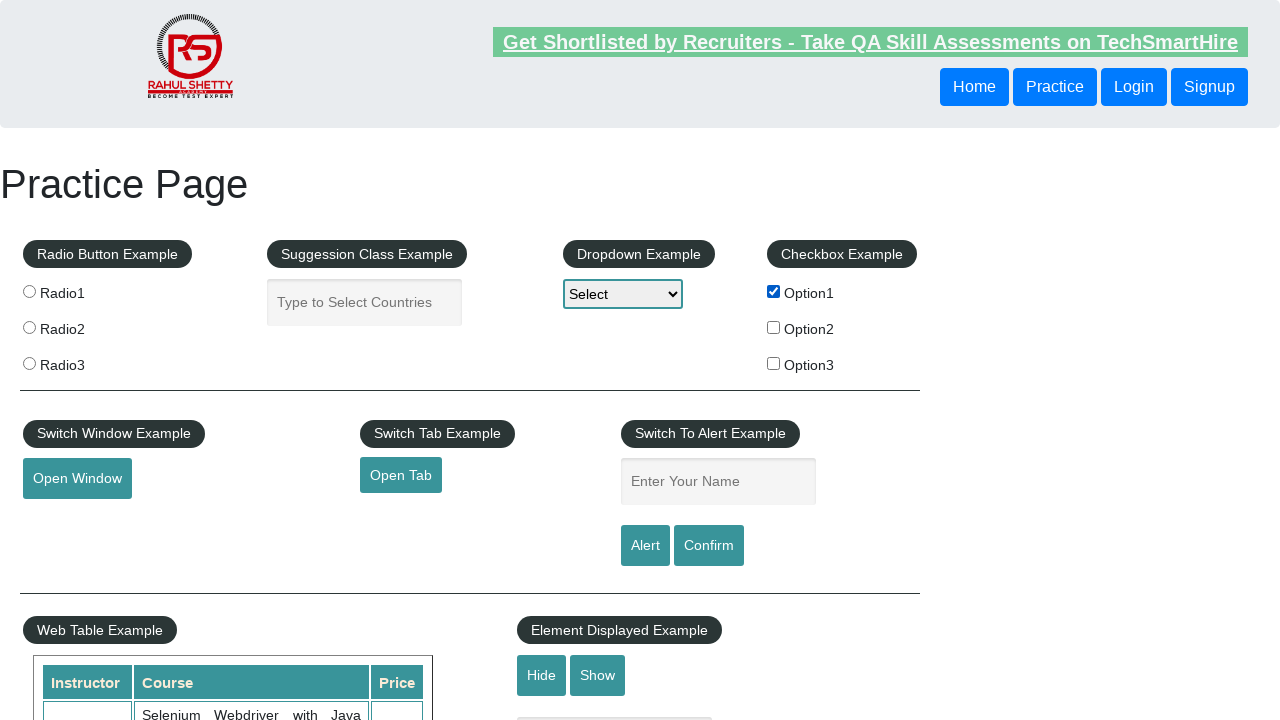